Tests the Load Delay challenge by navigating to the Load Delay page and clicking a button that appears after a delay.

Starting URL: http://uitestingplayground.com/

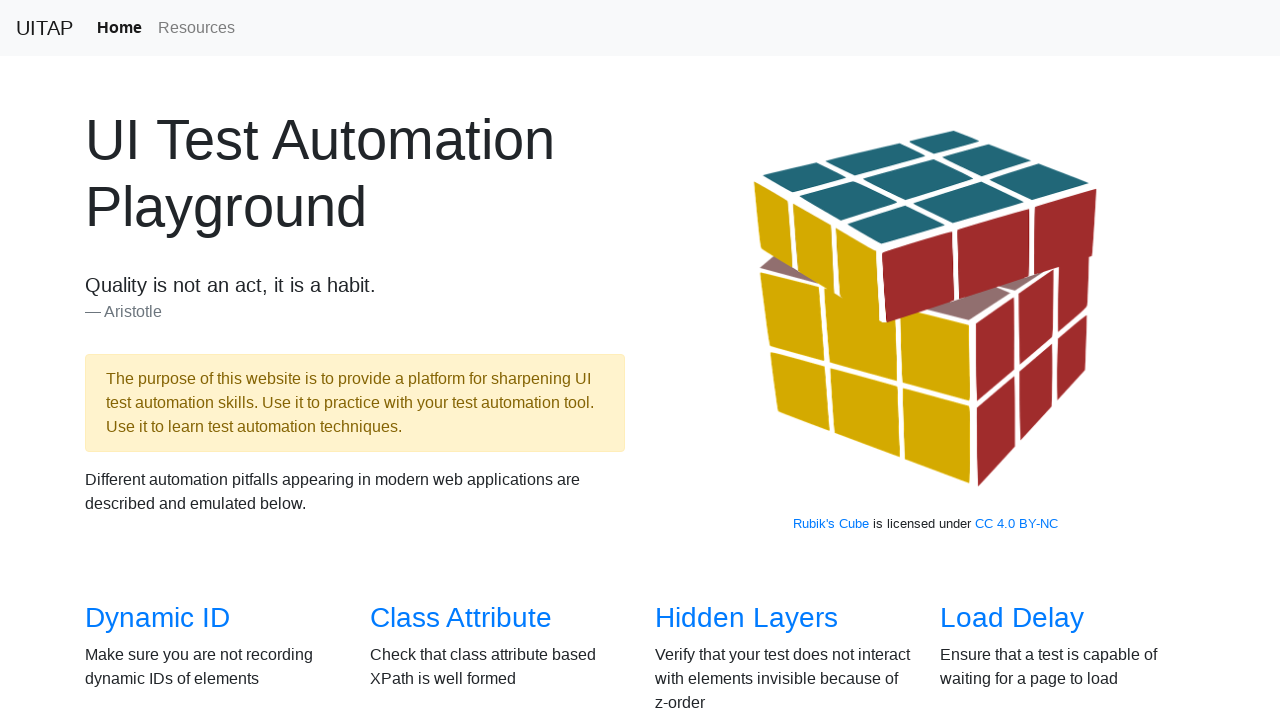

Clicked on Load Delay link to navigate to the Load Delay challenge page at (1012, 618) on internal:role=link[name="Load Delay"i]
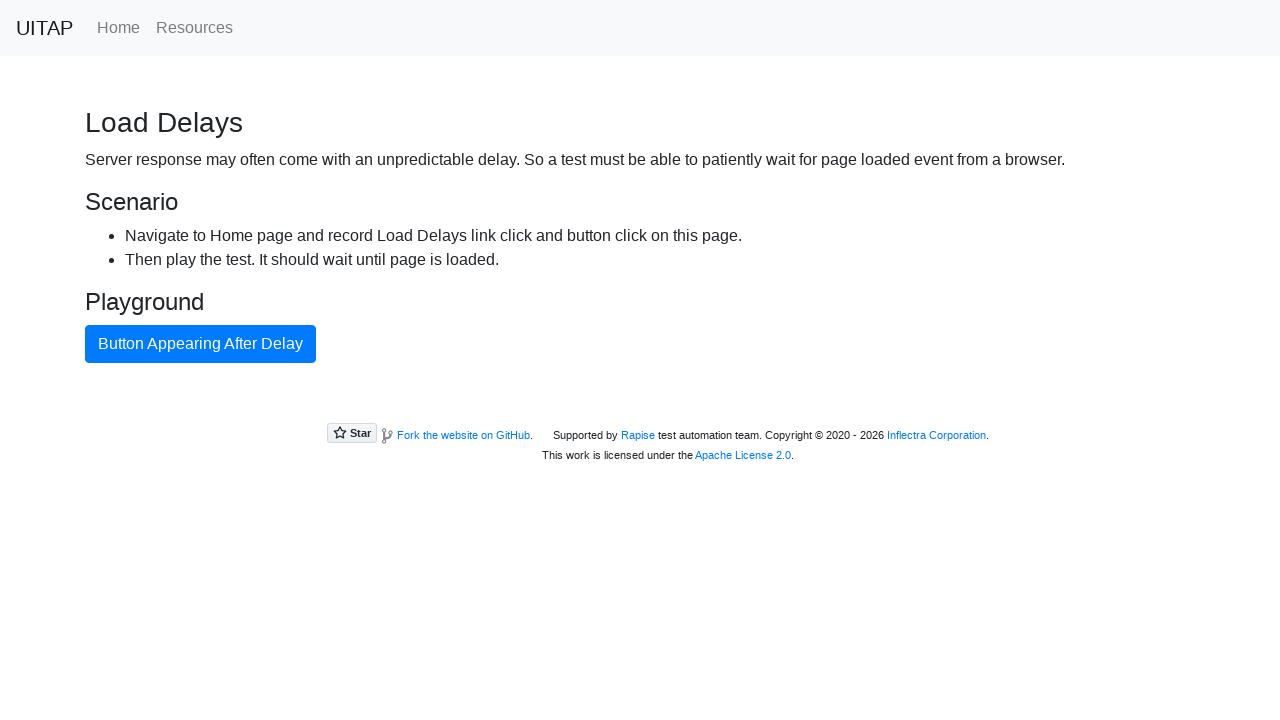

Located the button that appears after delay
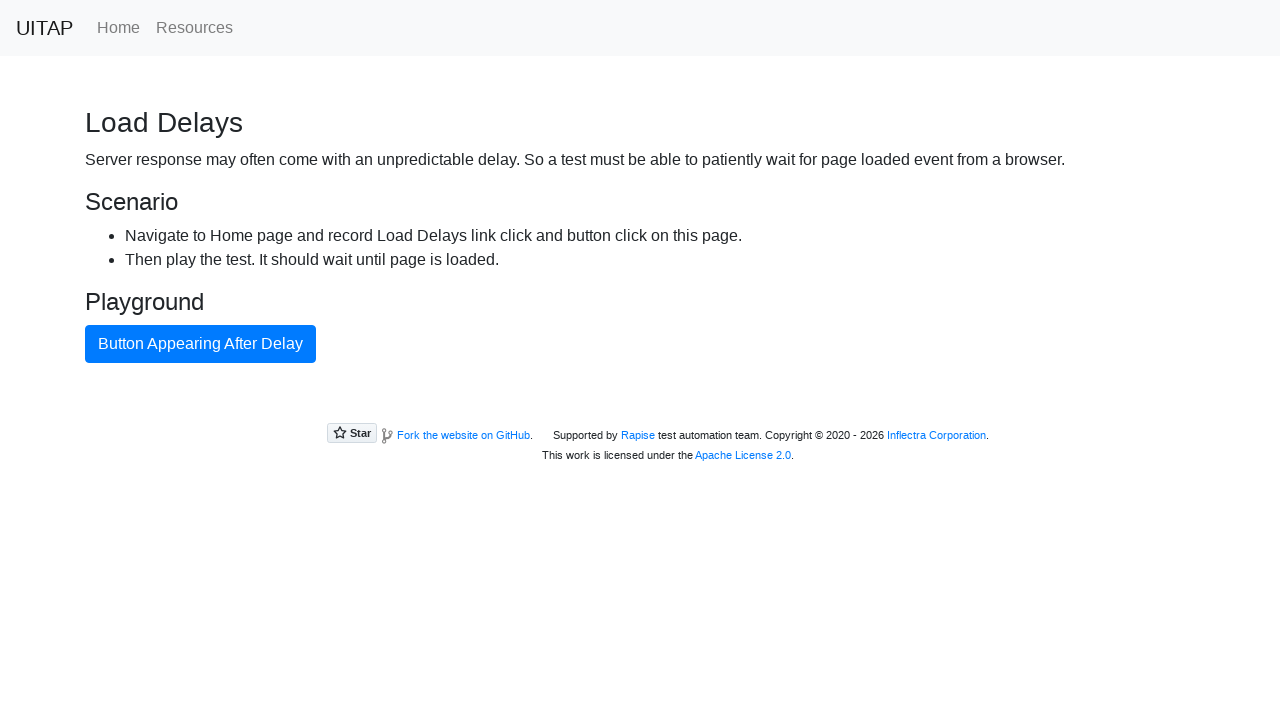

Clicked the button that appeared after the load delay at (200, 344) on internal:role=button[name="Button Appearing After Delay"i]
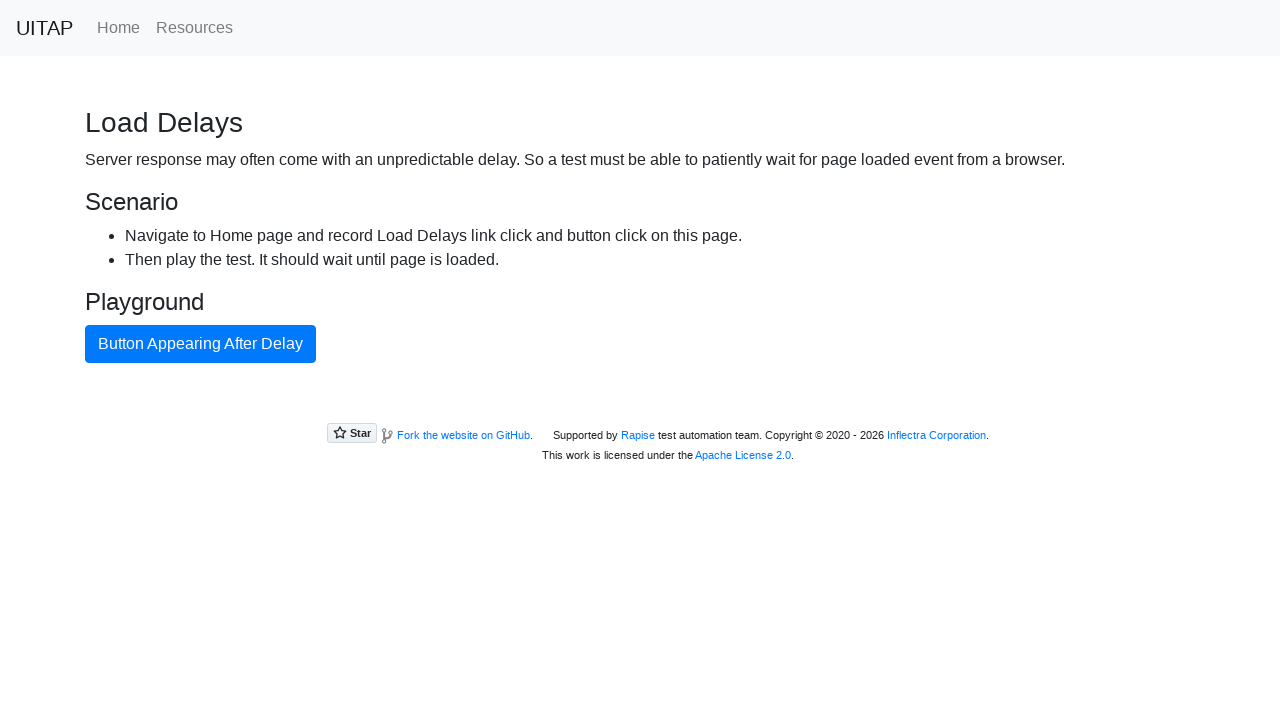

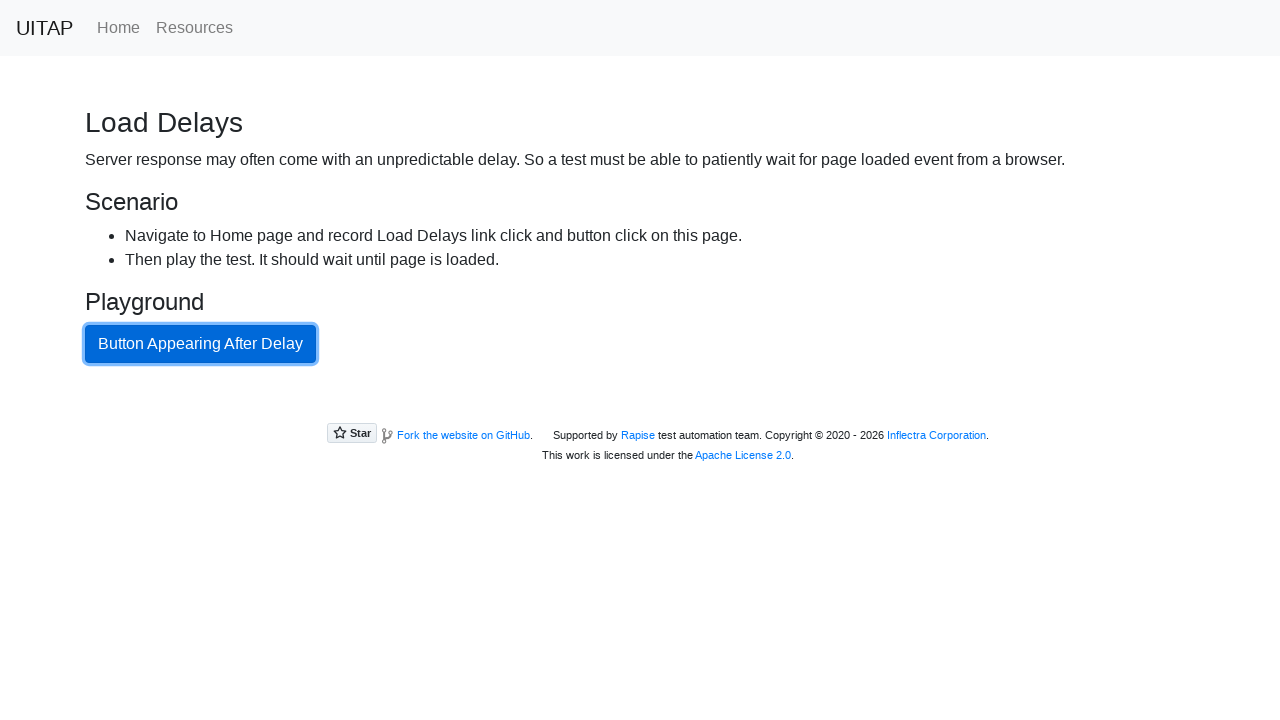